Tests window handling by clicking a link that opens a new window, switching to it, and verifying content in the new window

Starting URL: https://the-internet.herokuapp.com/windows

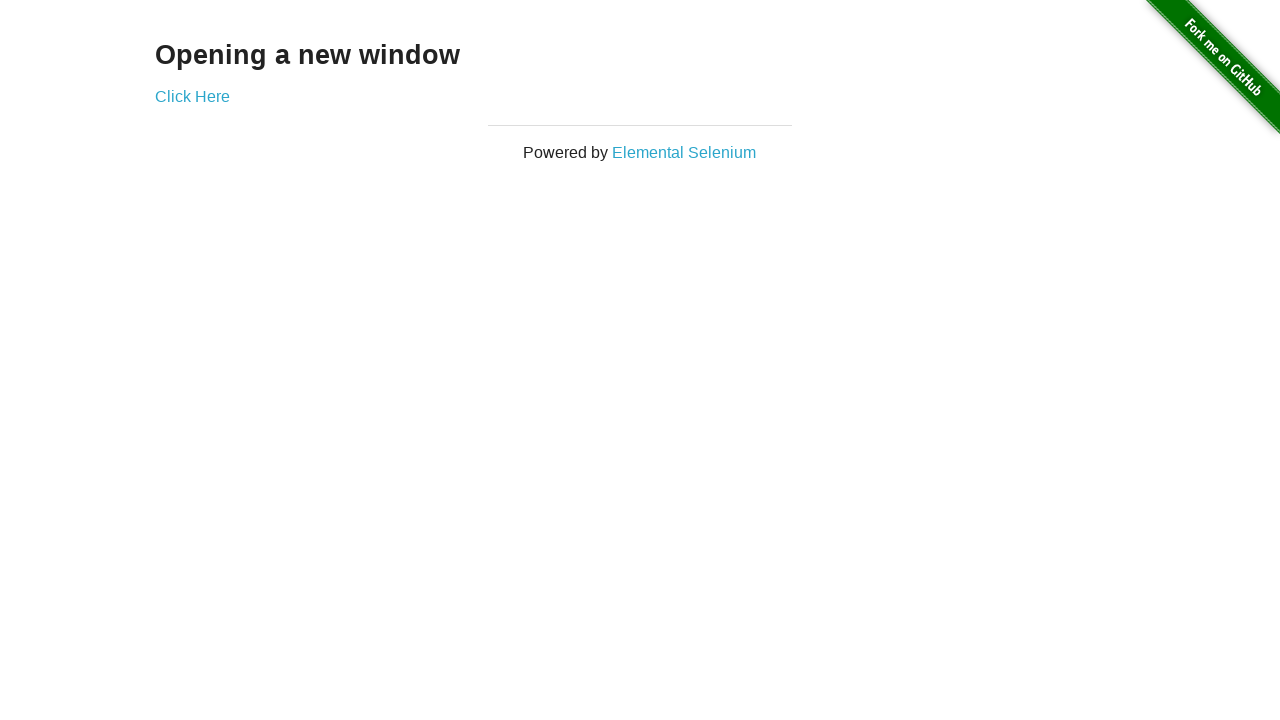

Clicked 'Click Here' link to open new window at (192, 96) on text='Click Here'
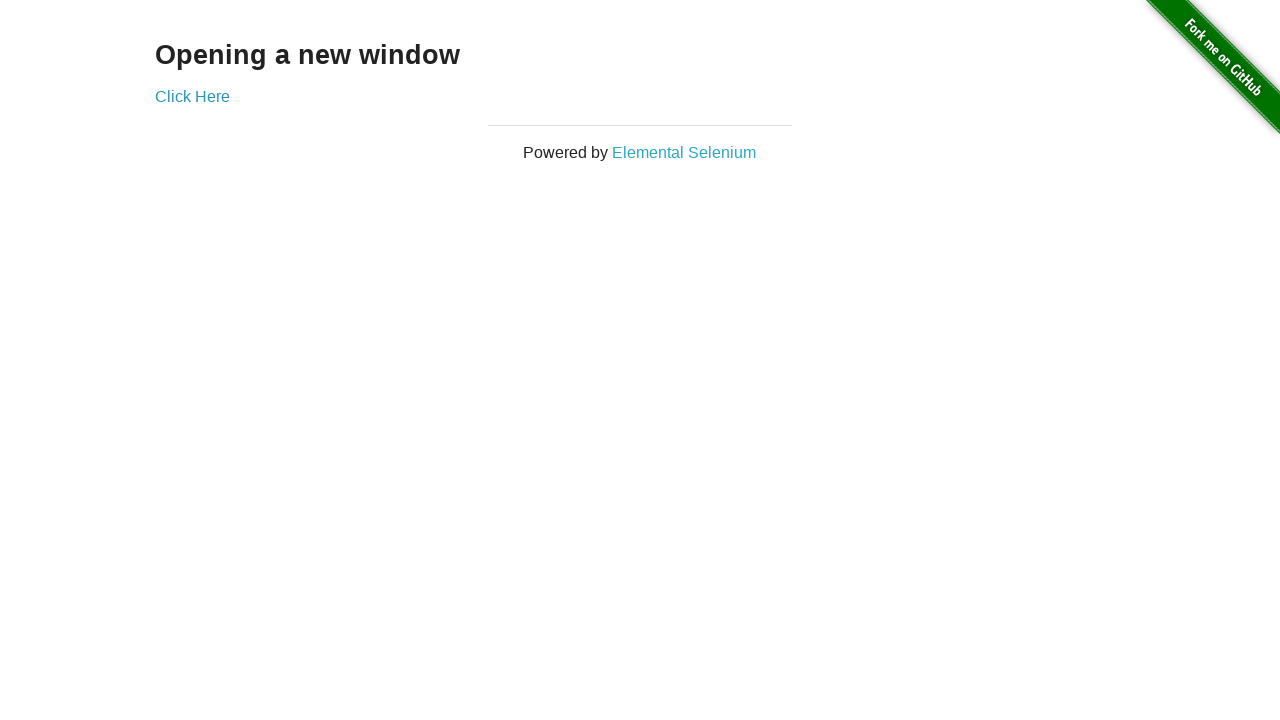

New window opened and captured
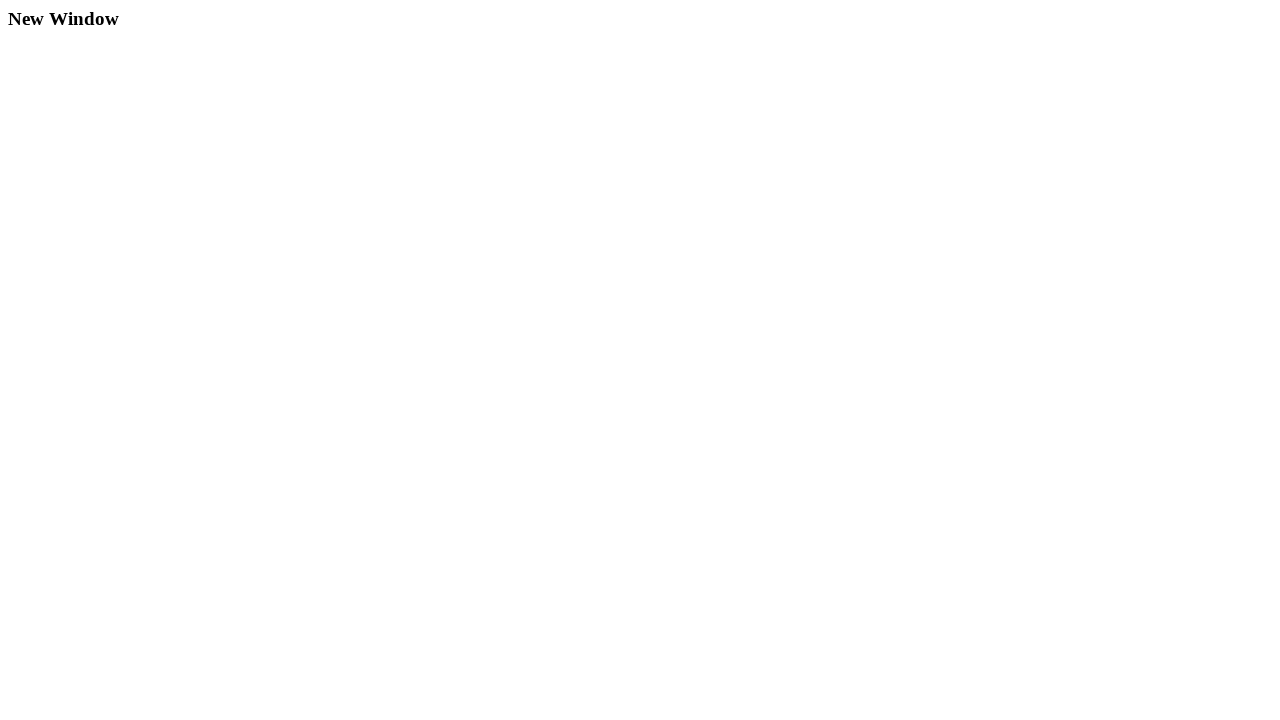

New window finished loading
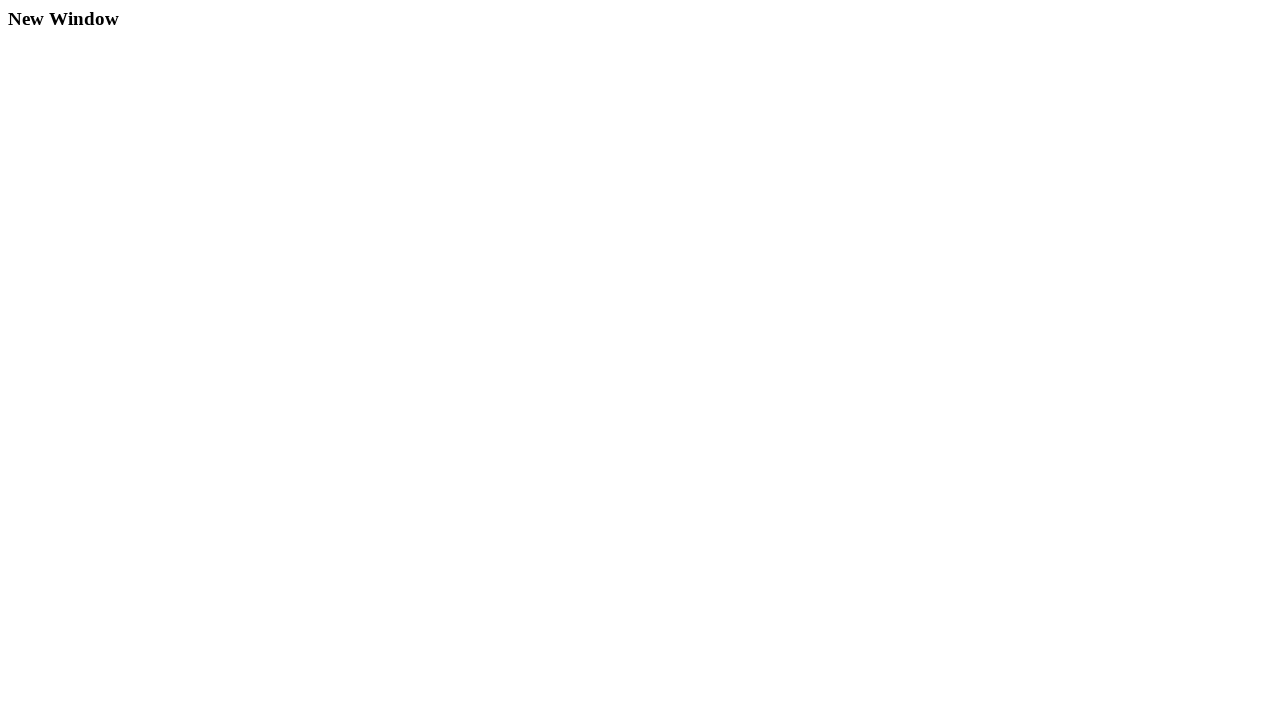

Extracted heading text from new window: 'New Window'
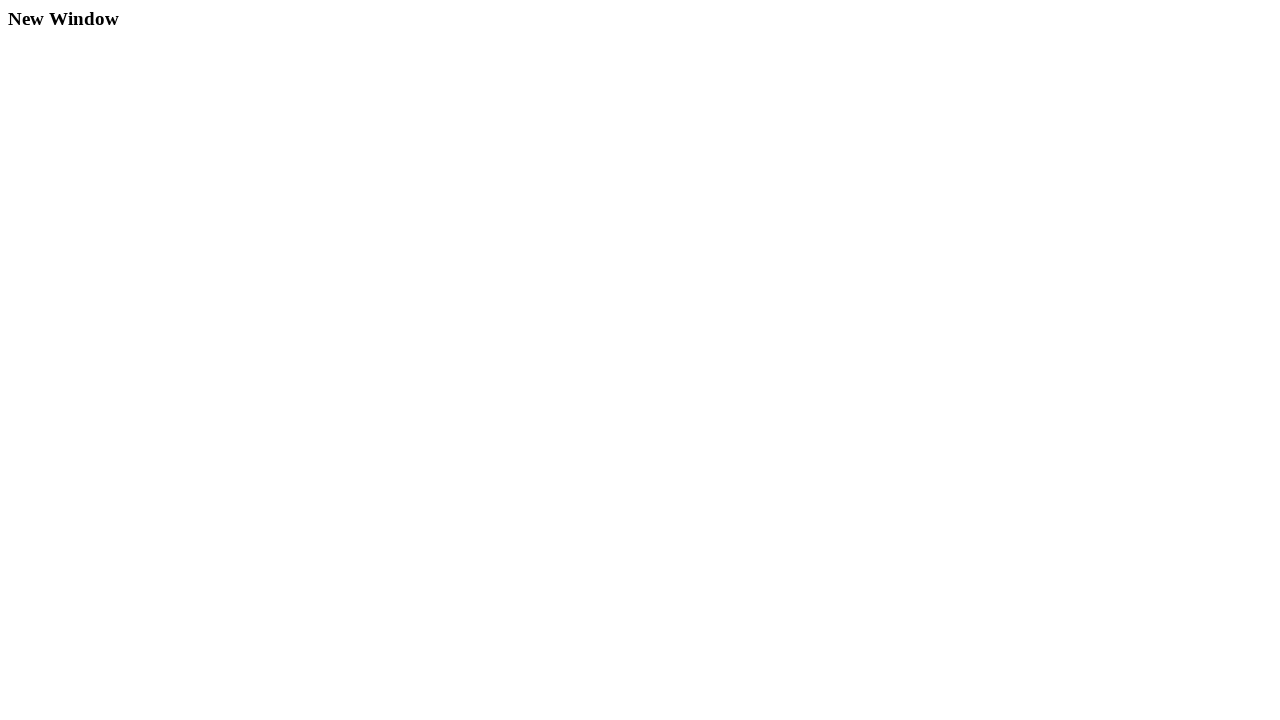

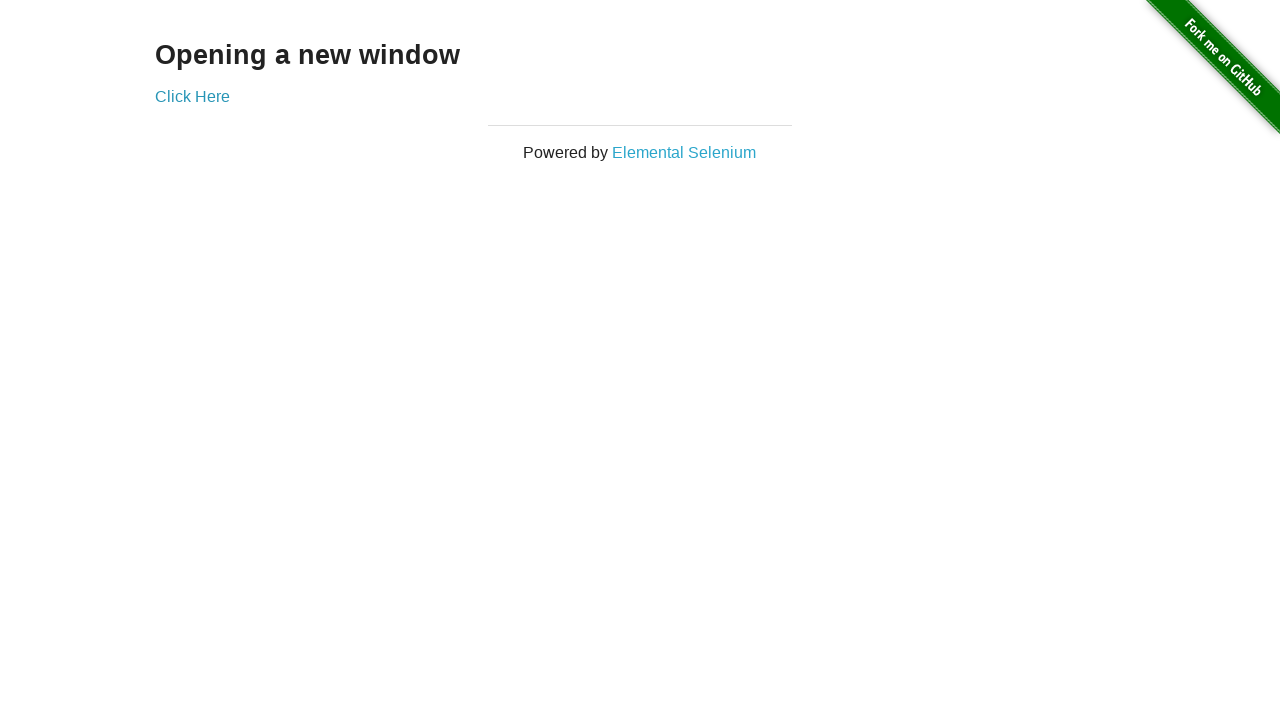